Tests file upload functionality by selecting a file, submitting the upload form, and verifying the filename is displayed after upload. Note: This test requires a file to exist for upload - in Playwright we can use set_input_files with a generated file path.

Starting URL: http://the-internet.herokuapp.com/upload

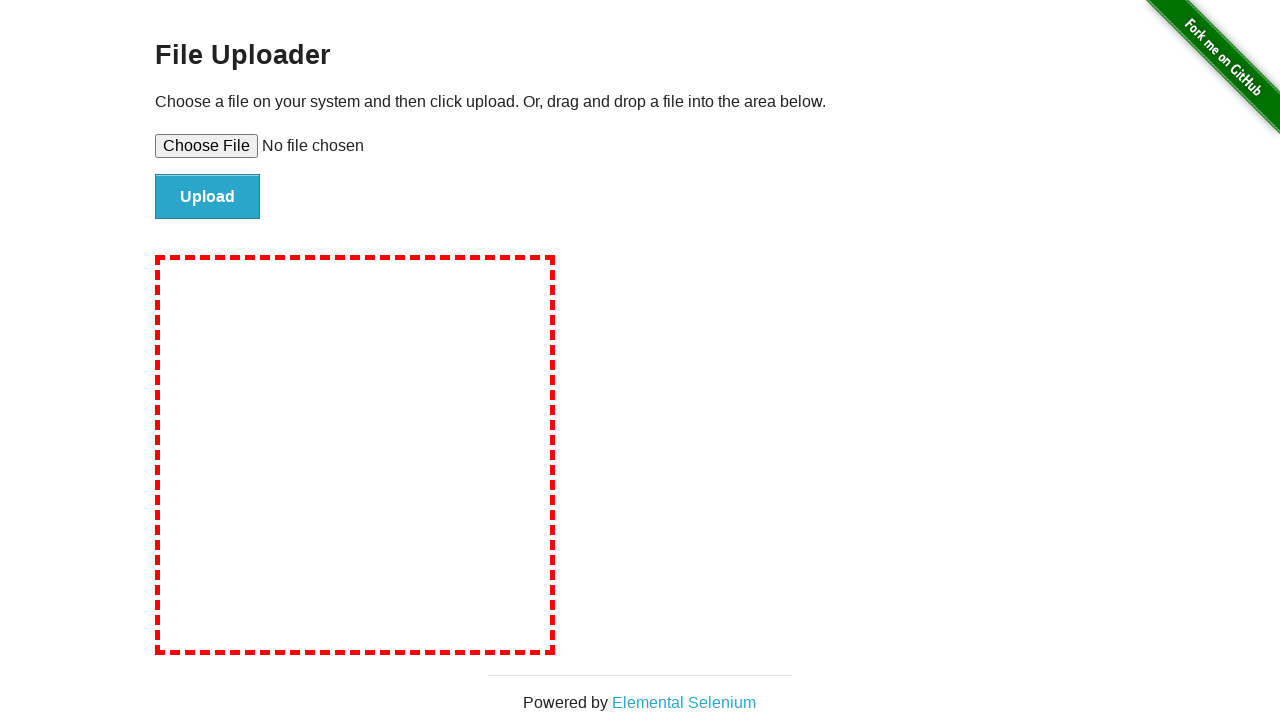

Created temporary test file for upload with content
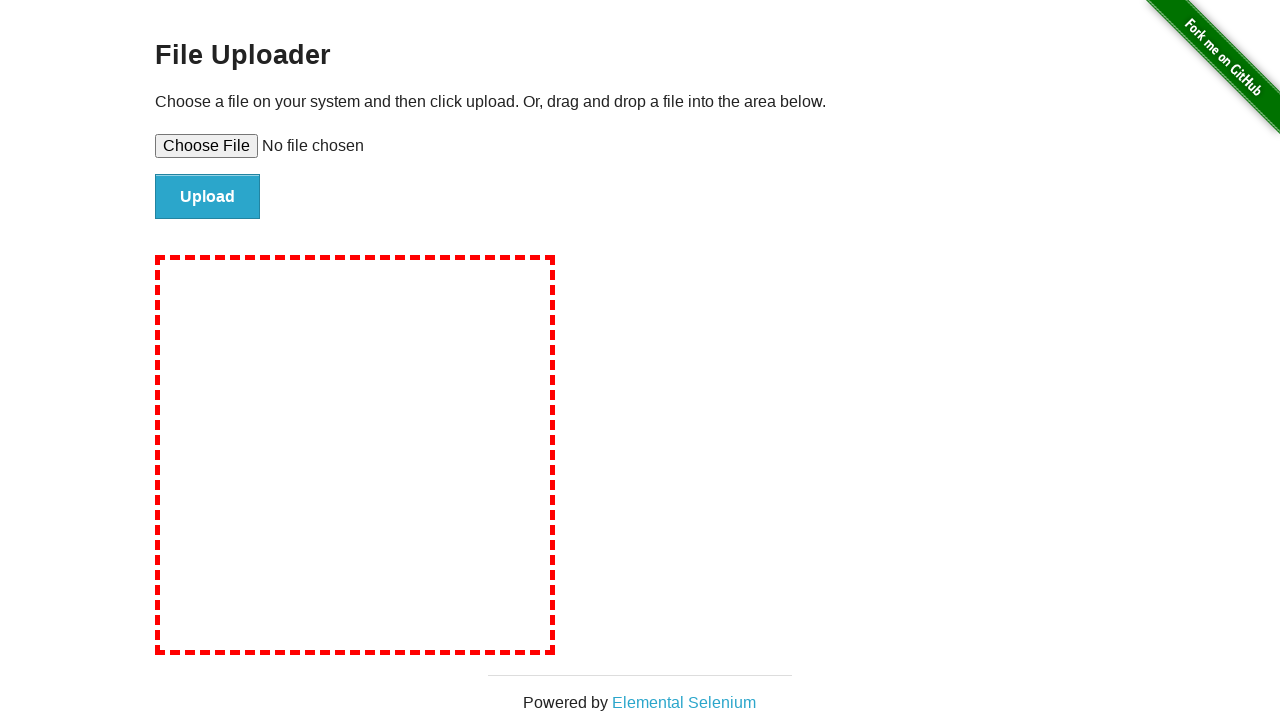

Selected test file for upload using file input
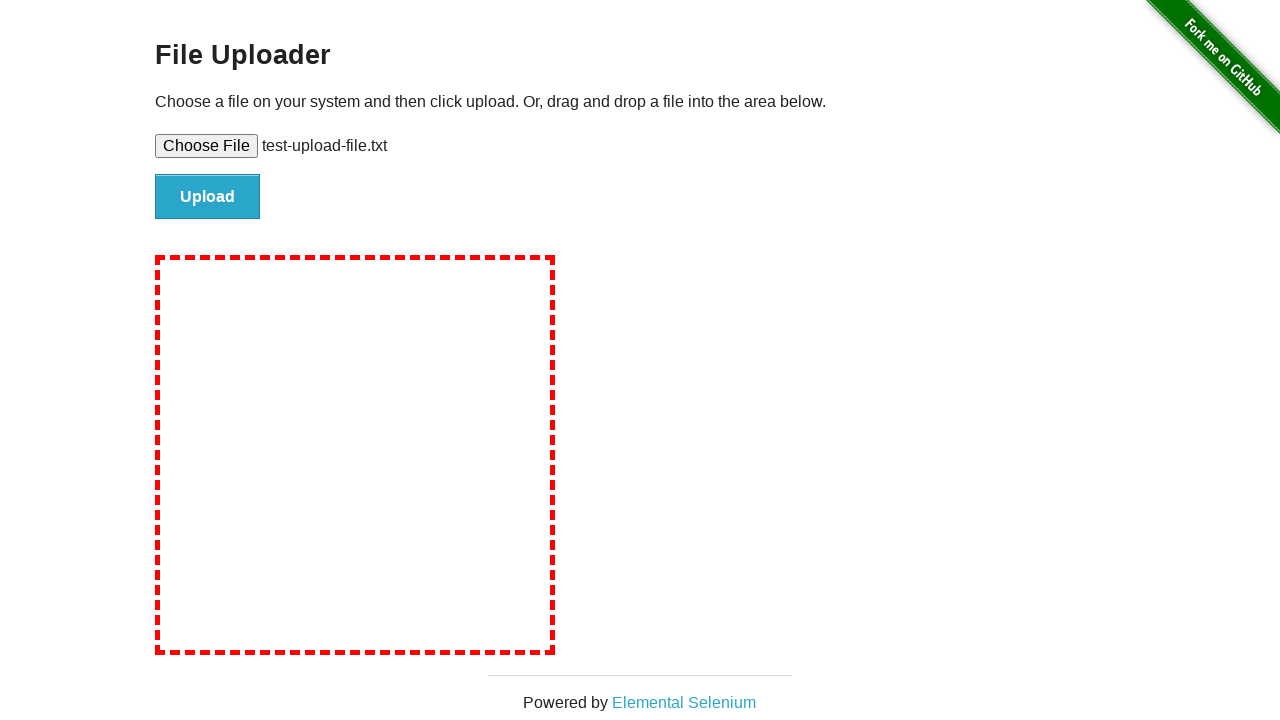

Clicked submit button to upload file at (208, 197) on #file-submit
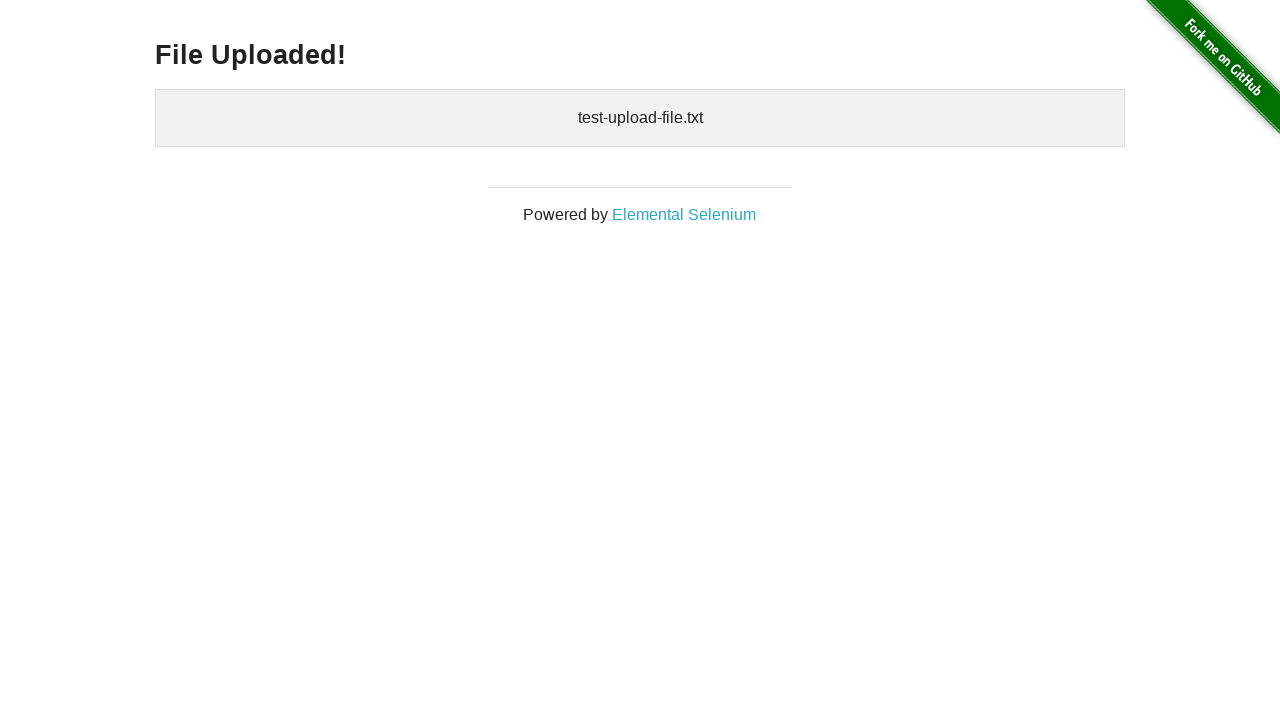

Upload confirmation section loaded and filename is displayed
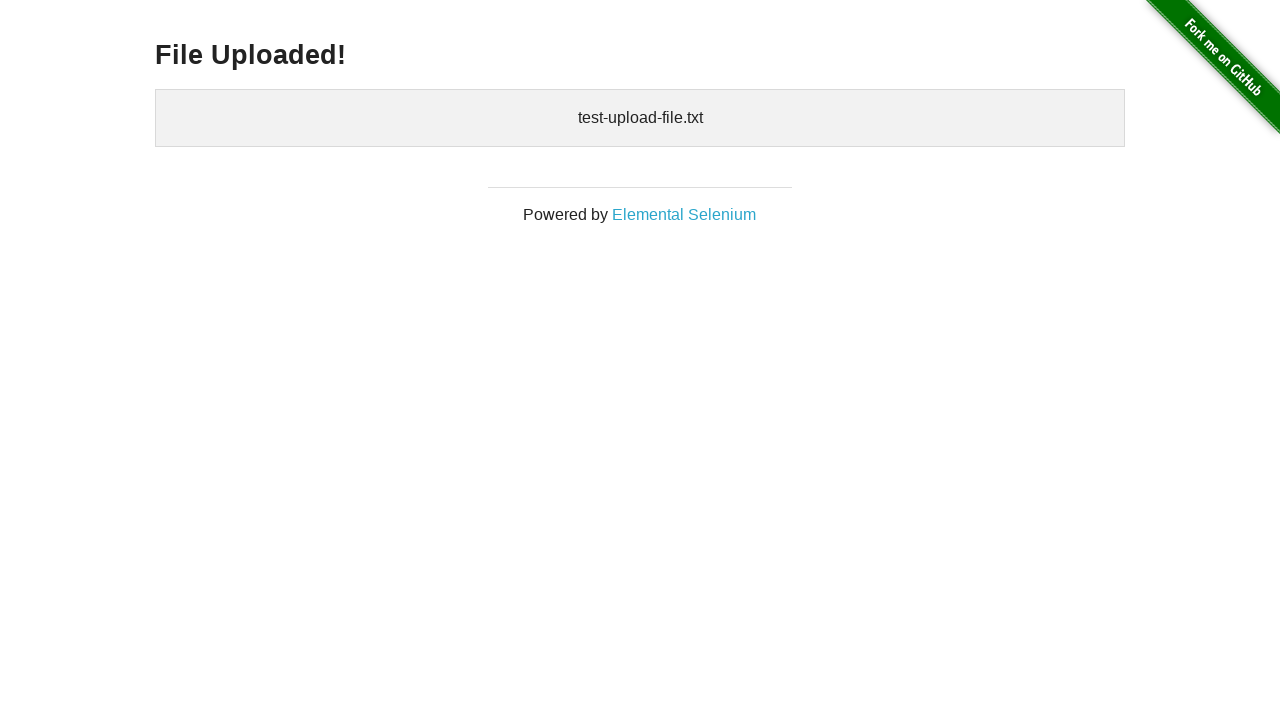

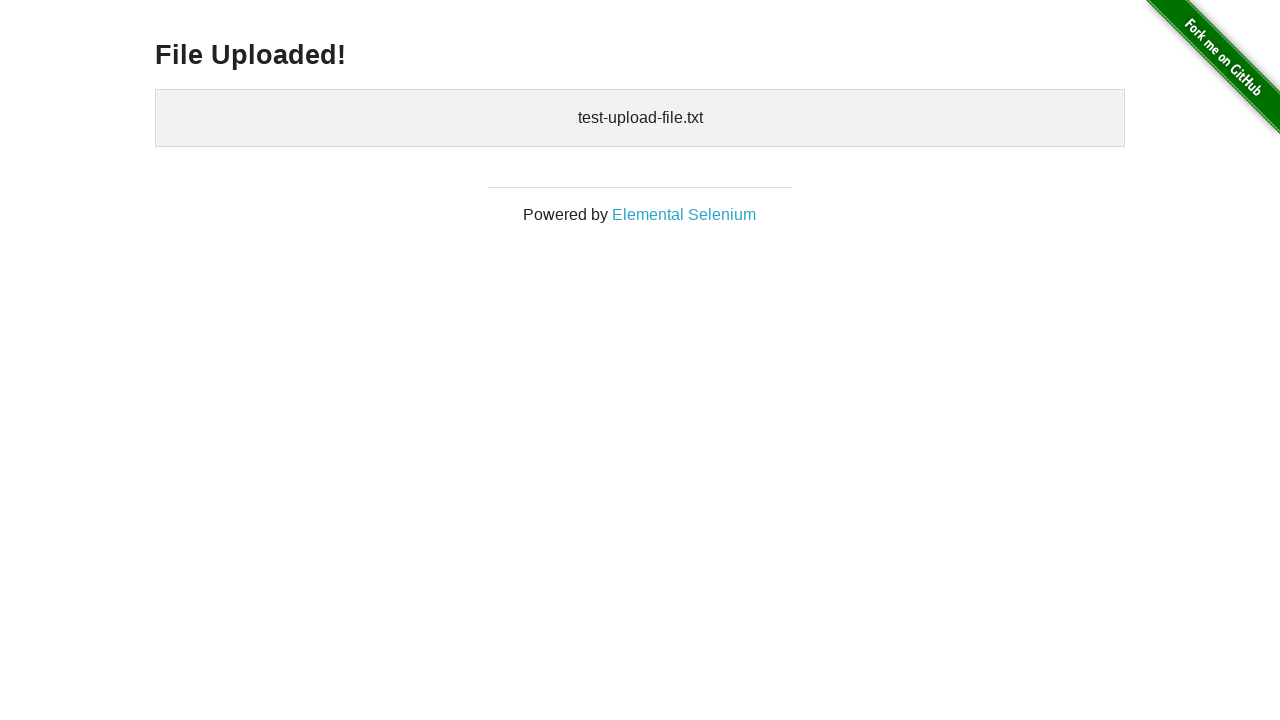